Navigates to Málaga CF results page and verifies that match result cards are displayed

Starting URL: https://www.malagacf.com/partidos?activeTab=results

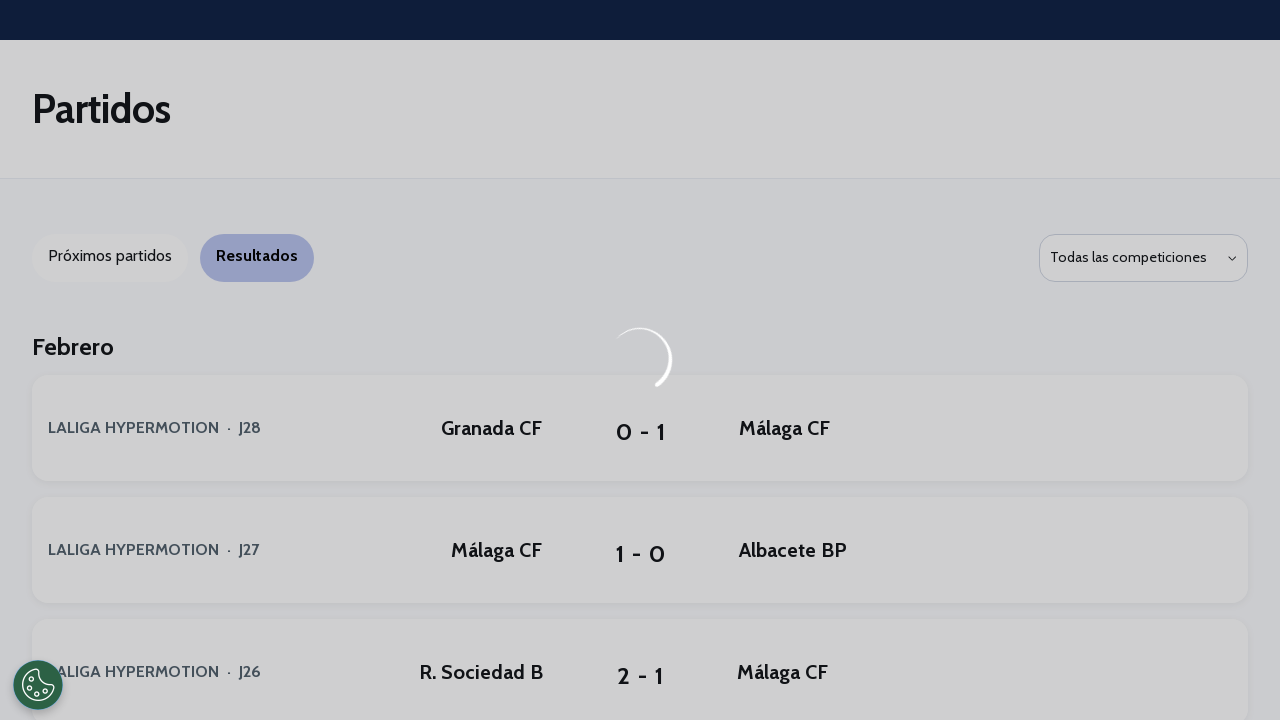

Navigated to Málaga CF results page
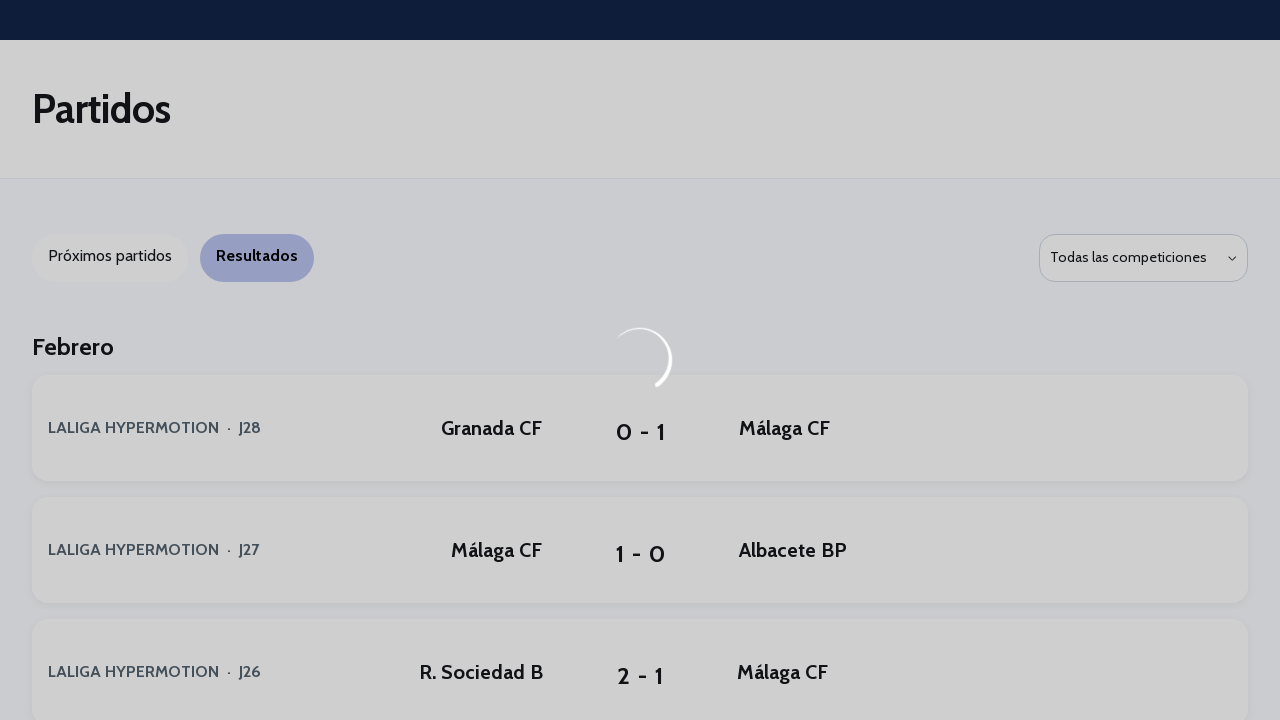

Match result cards loaded on the page
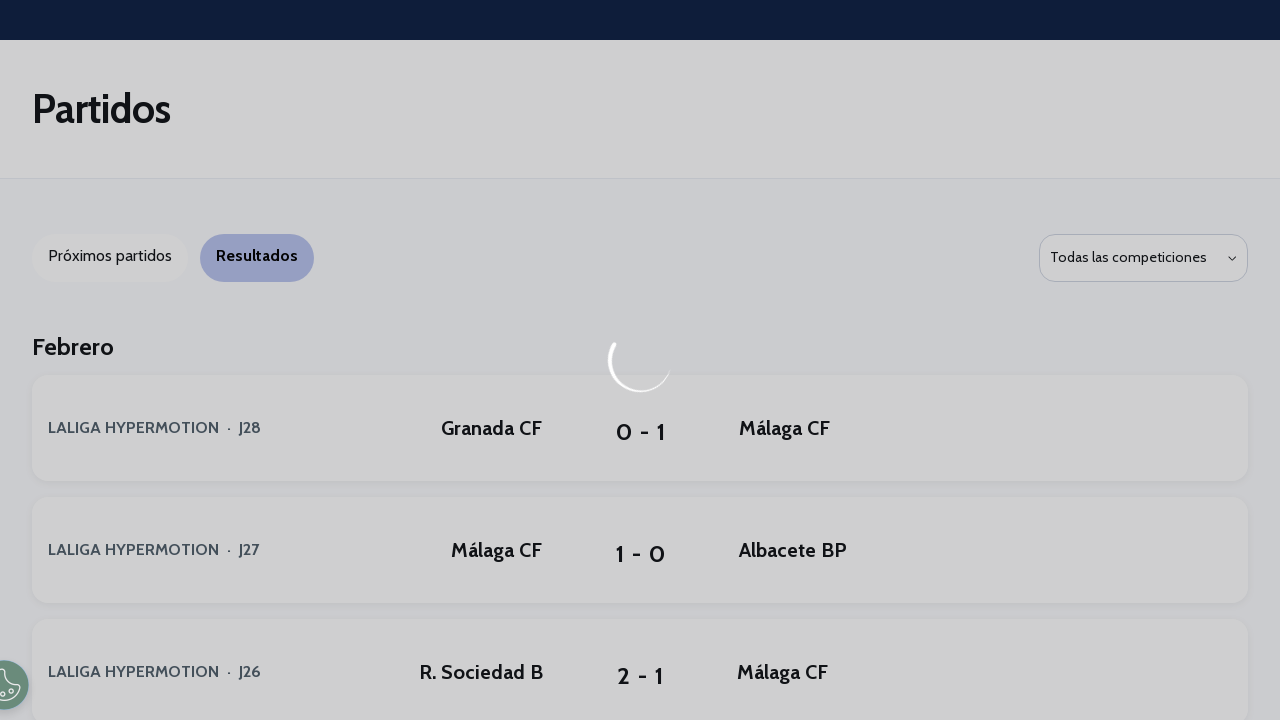

Verified that match result cards are displayed
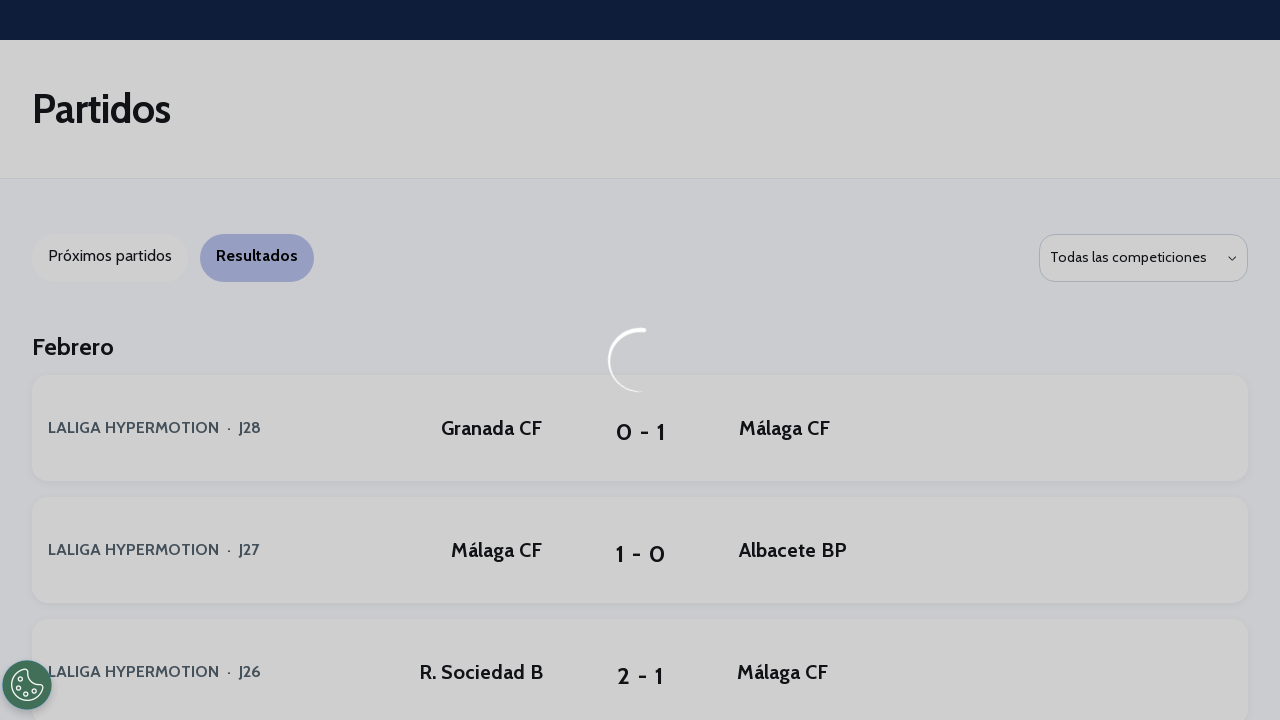

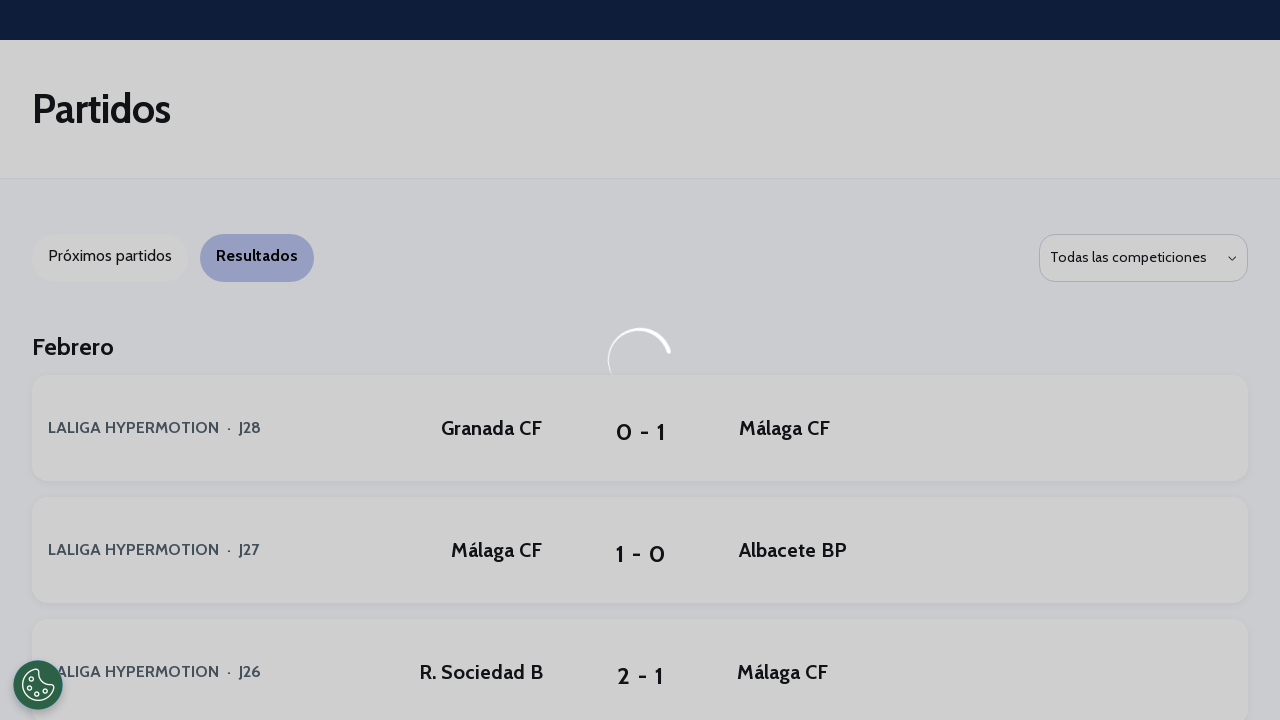